Tests double-click functionality by double-clicking a button and verifying the resulting text appears

Starting URL: https://automationfc.github.io/basic-form/index.html

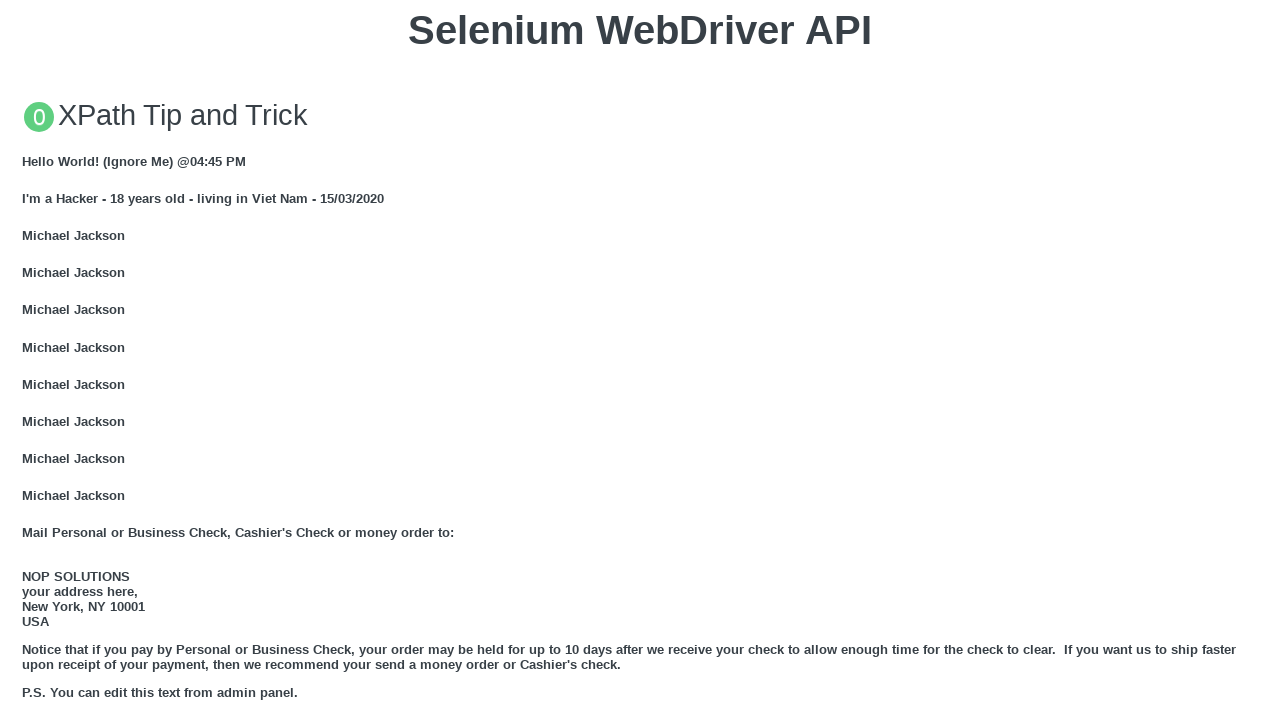

Located the double-click button element
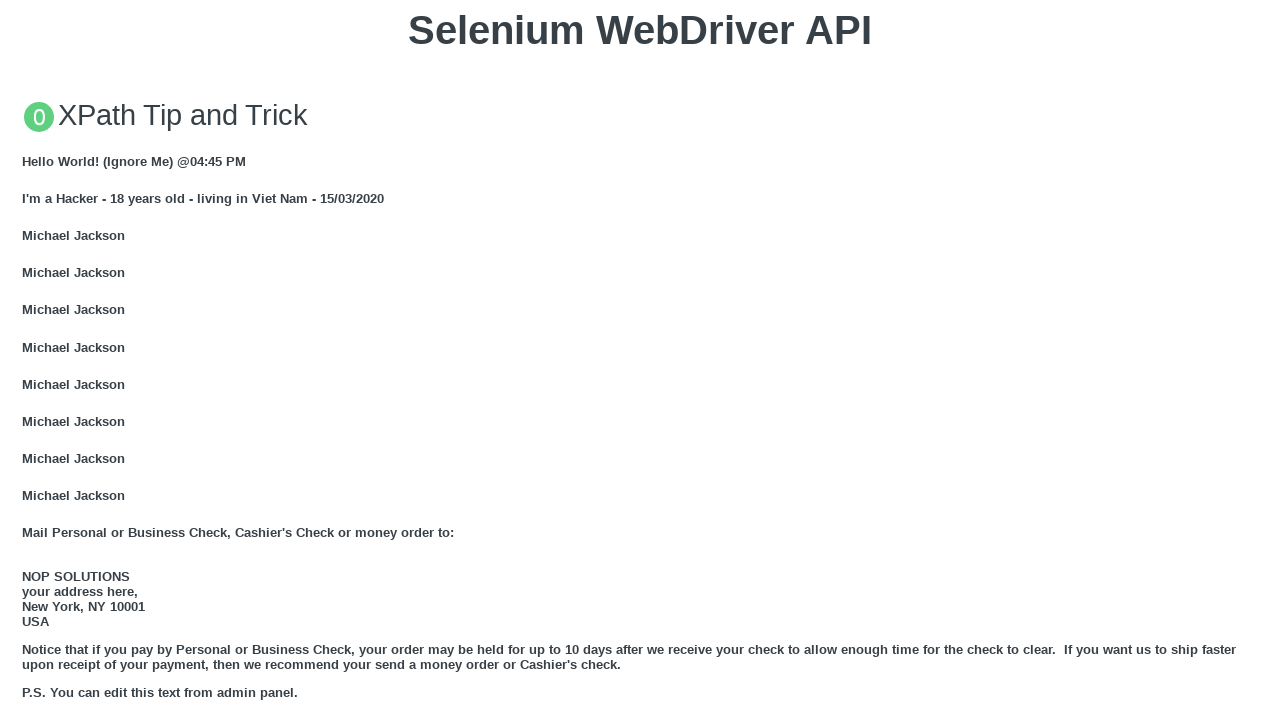

Scrolled the double-click button into view
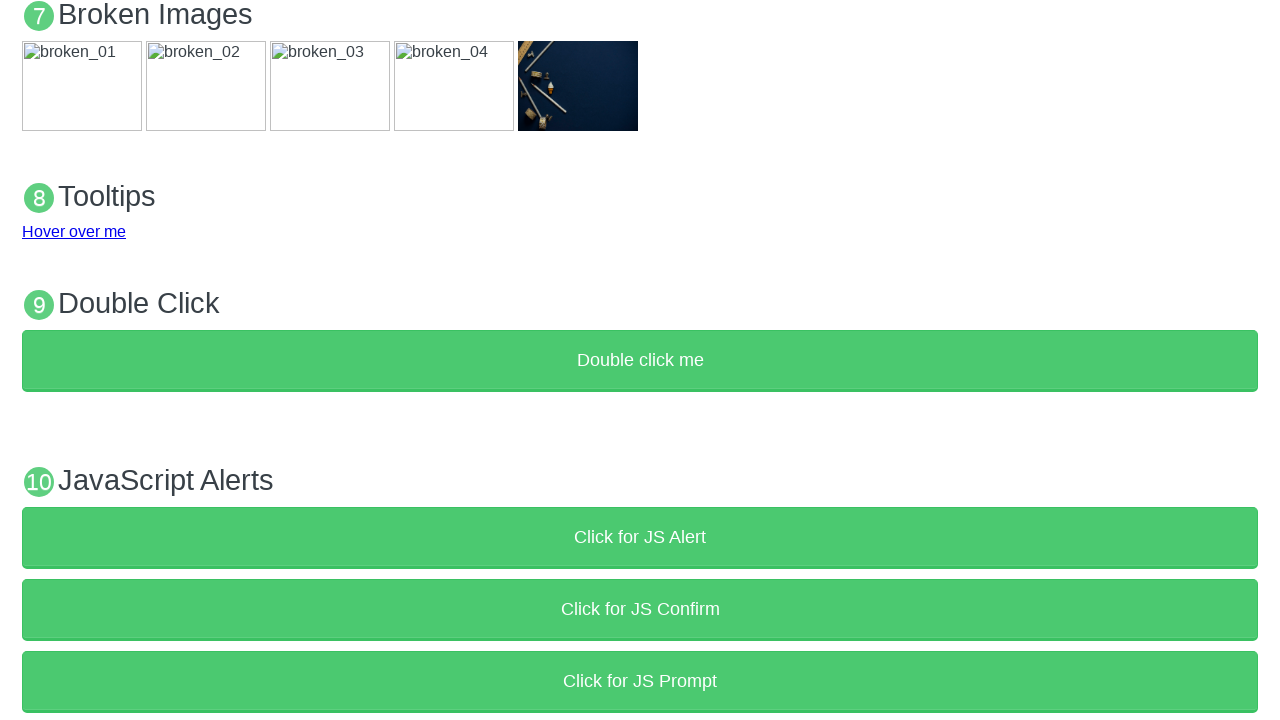

Double-clicked the 'Double click me' button at (640, 361) on button[ondblclick='doubleClickMe()']
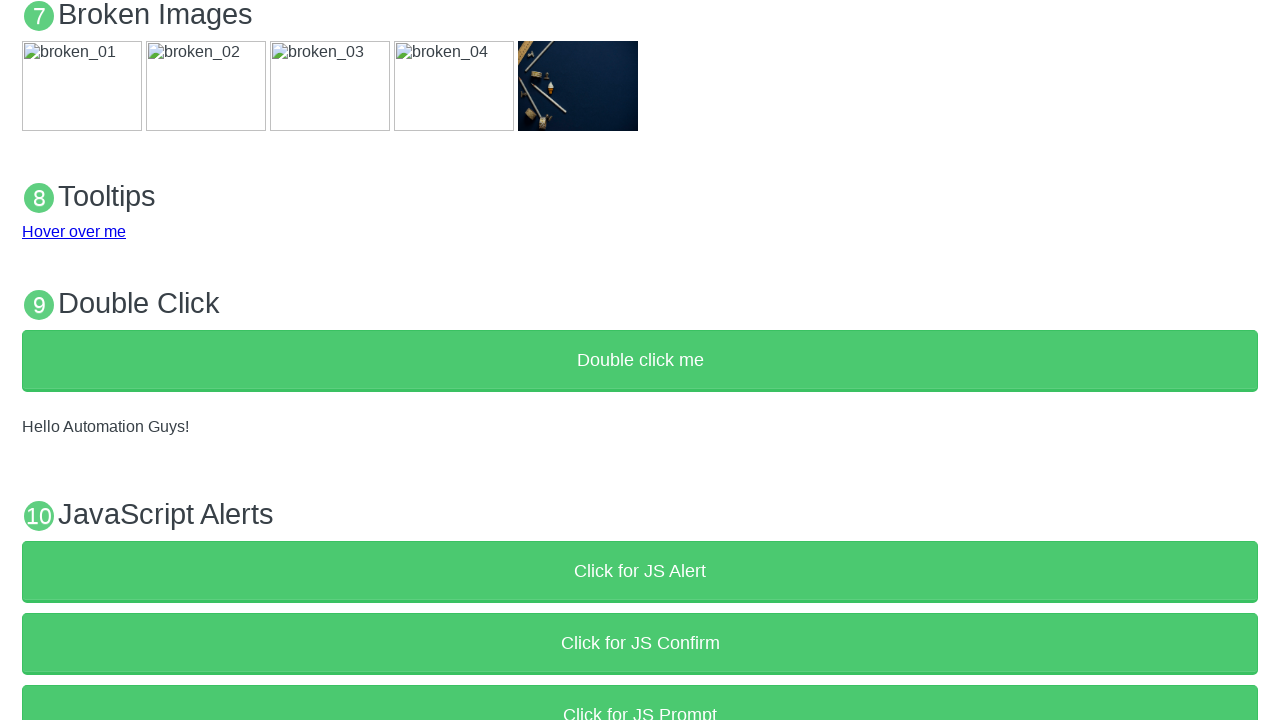

Located the demo text element
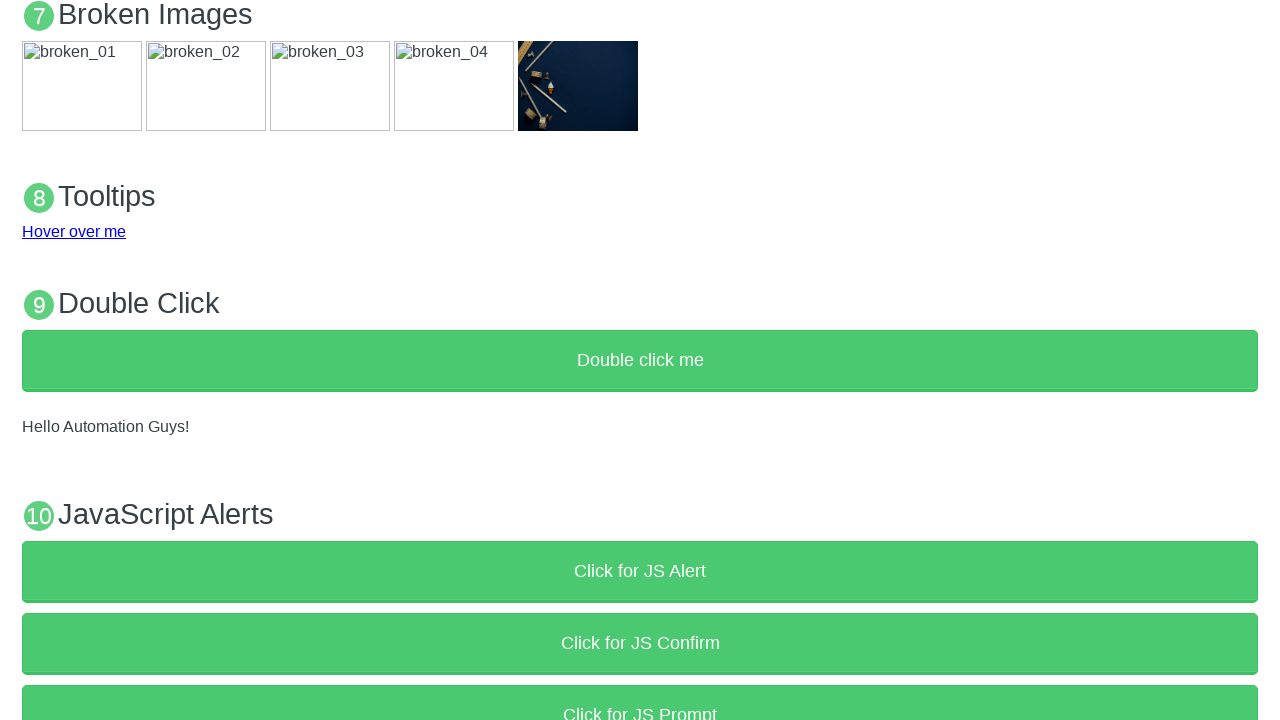

Verified that demo text equals 'Hello Automation Guys!'
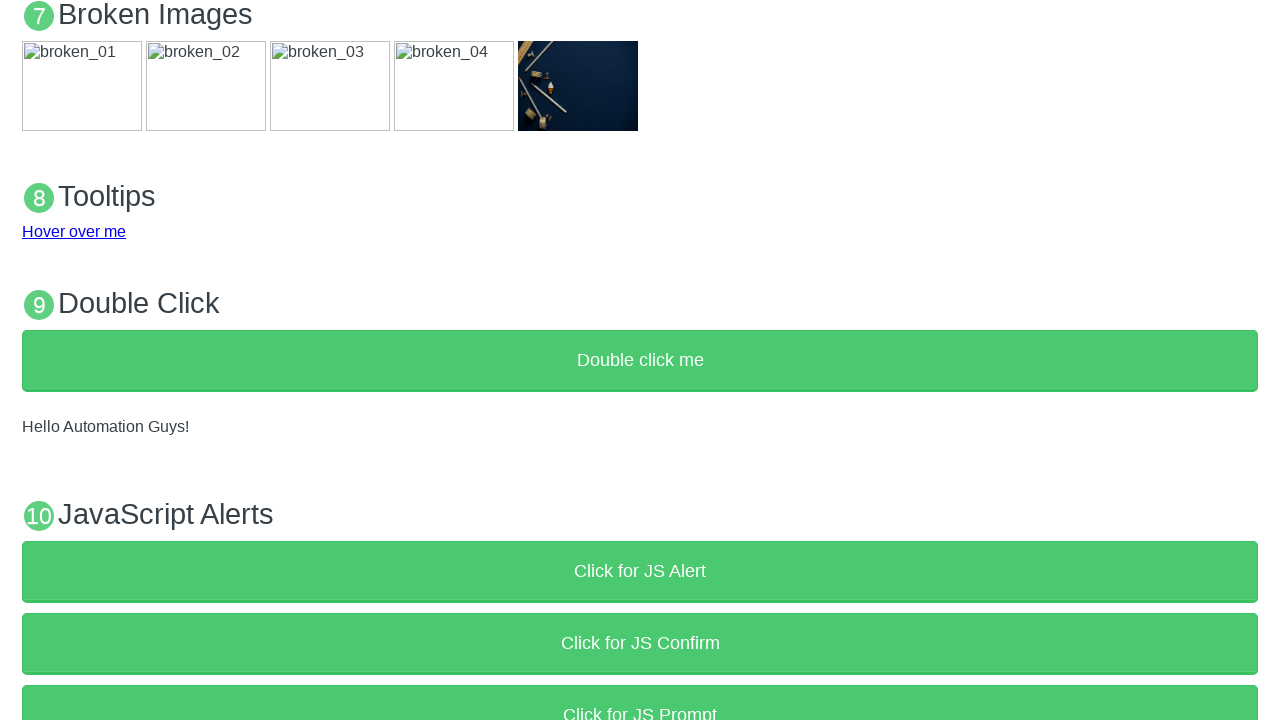

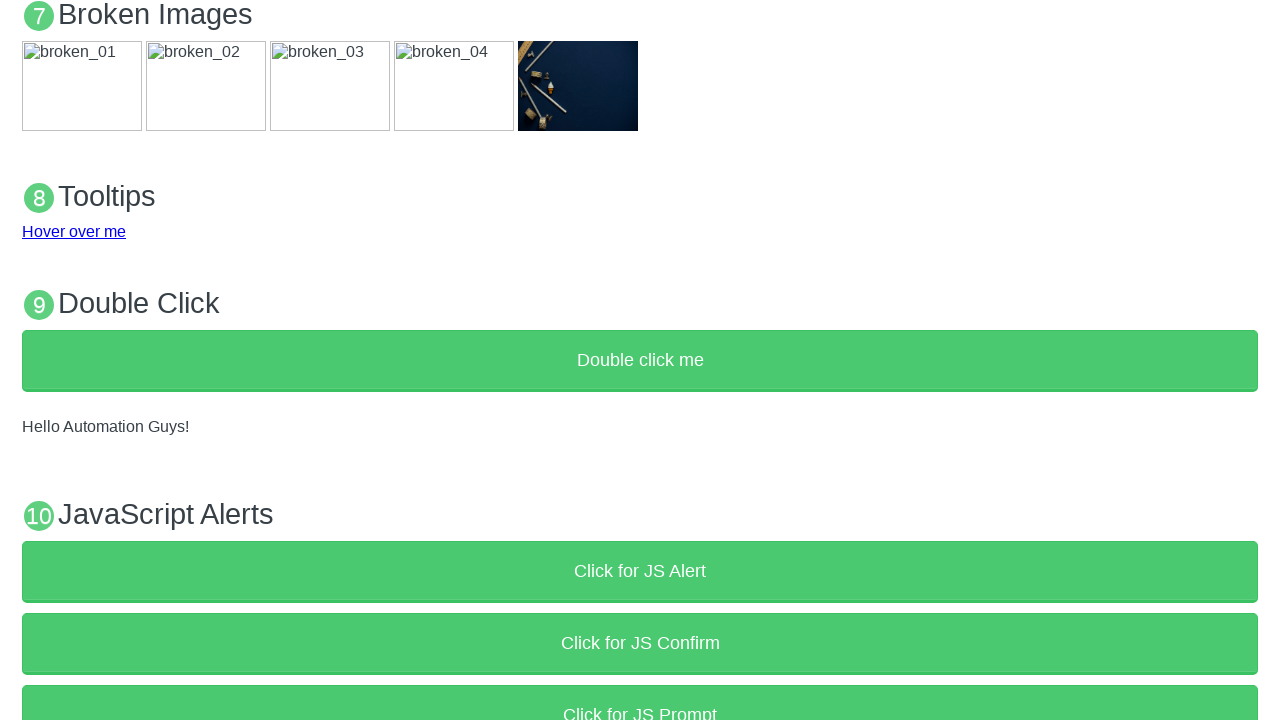